Tests JavaScript Prompt dialog by clicking a button to trigger it, entering text into the prompt, accepting it, and verifying the entered text is displayed in the result.

Starting URL: https://automationfc.github.io/basic-form/index.html

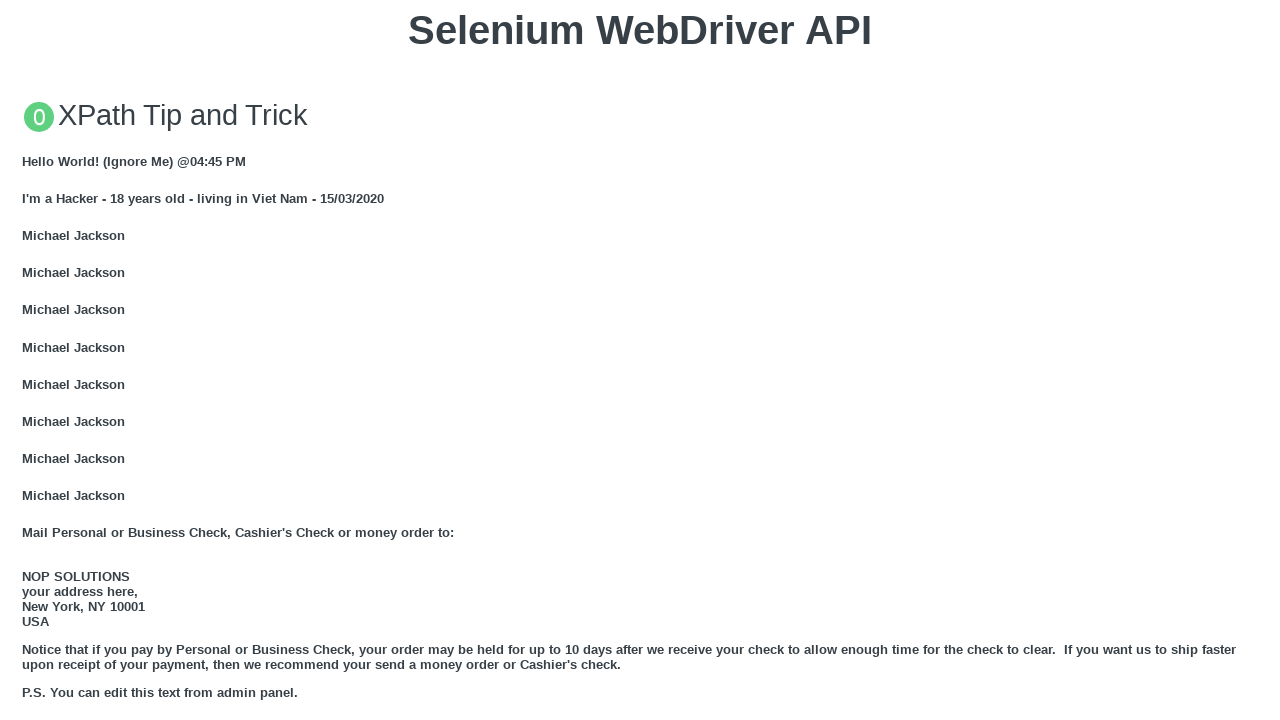

Set up dialog handler to accept prompt with text 'Selenium WebDriver'
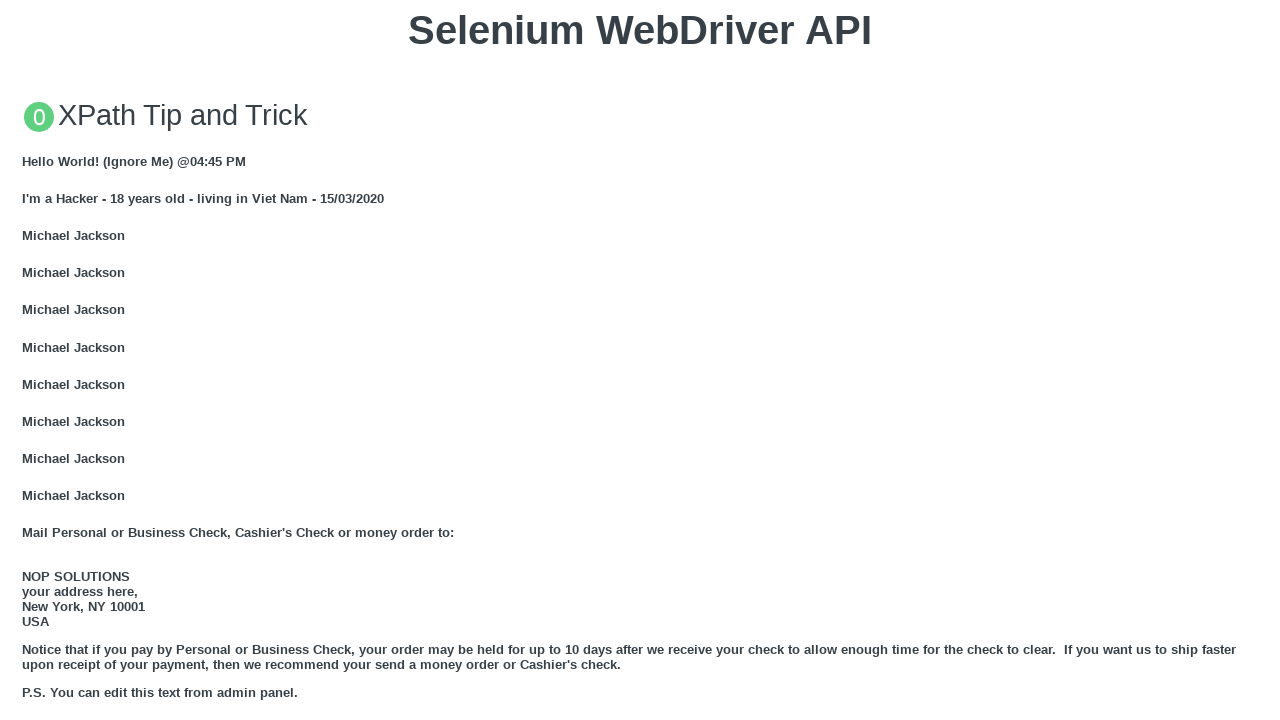

Clicked button to trigger JavaScript Prompt dialog at (640, 360) on xpath=//button[text()='Click for JS Prompt']
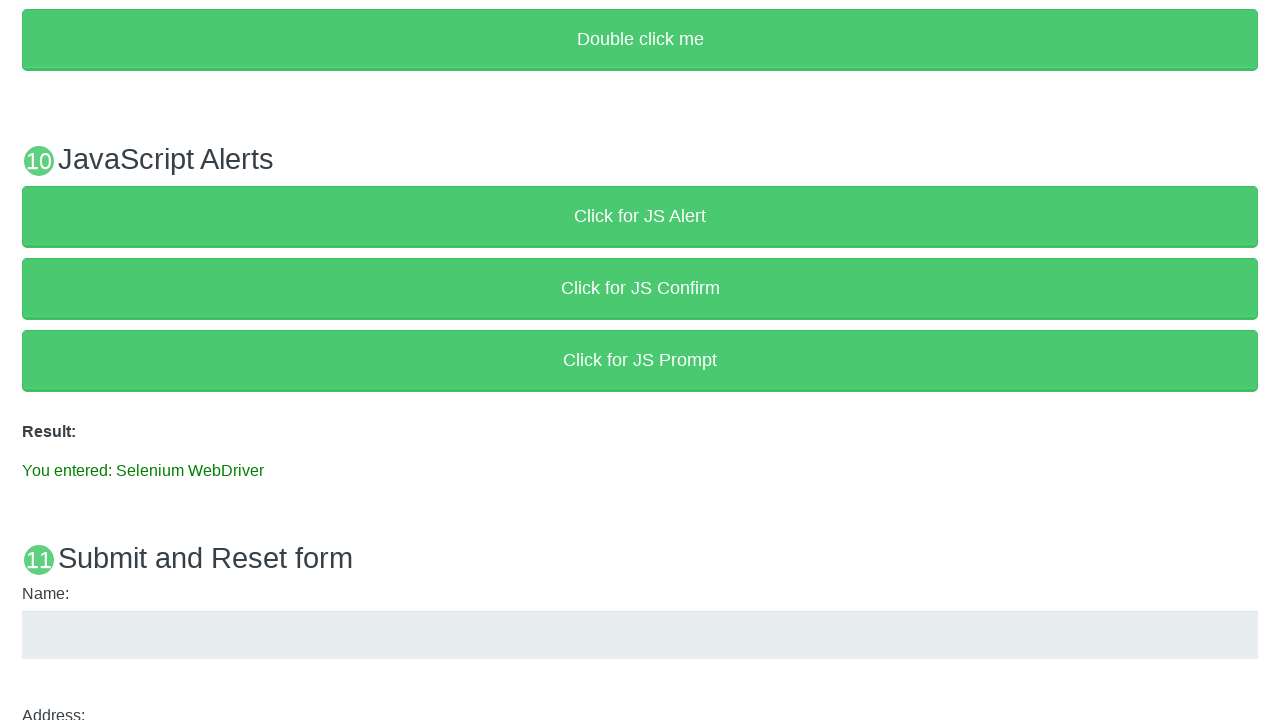

Result element appeared after accepting prompt
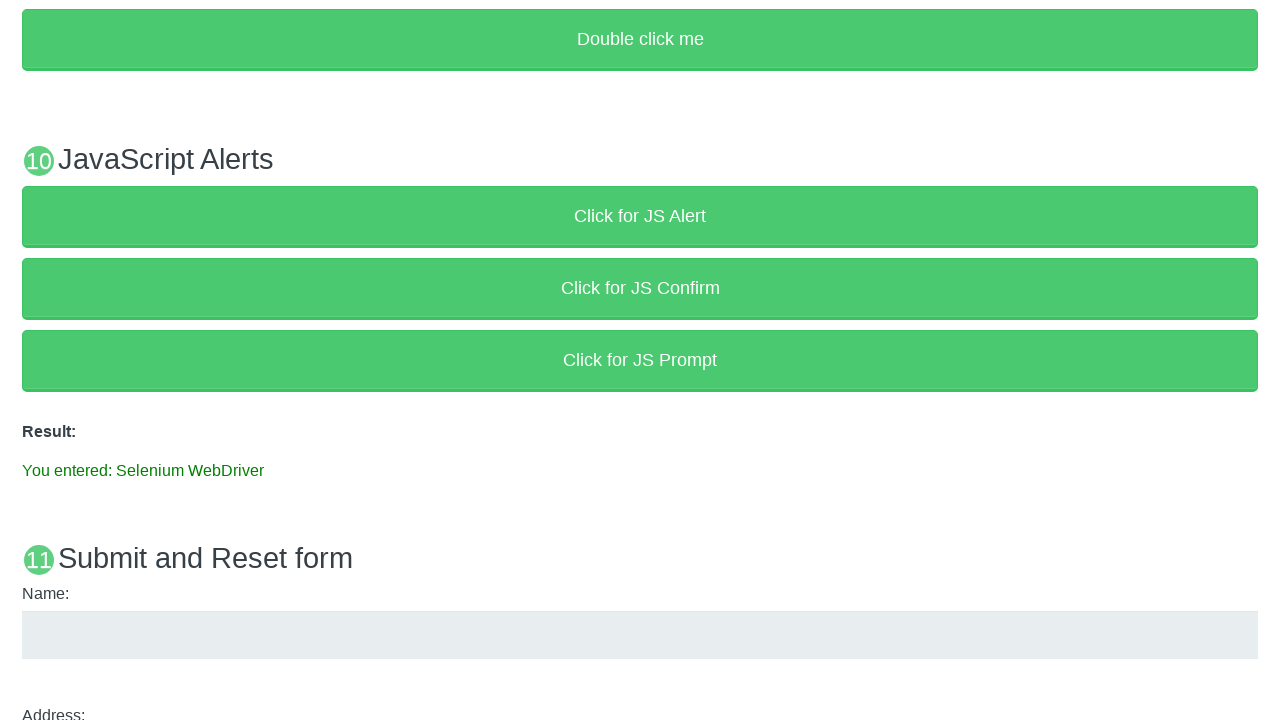

Retrieved result text from page
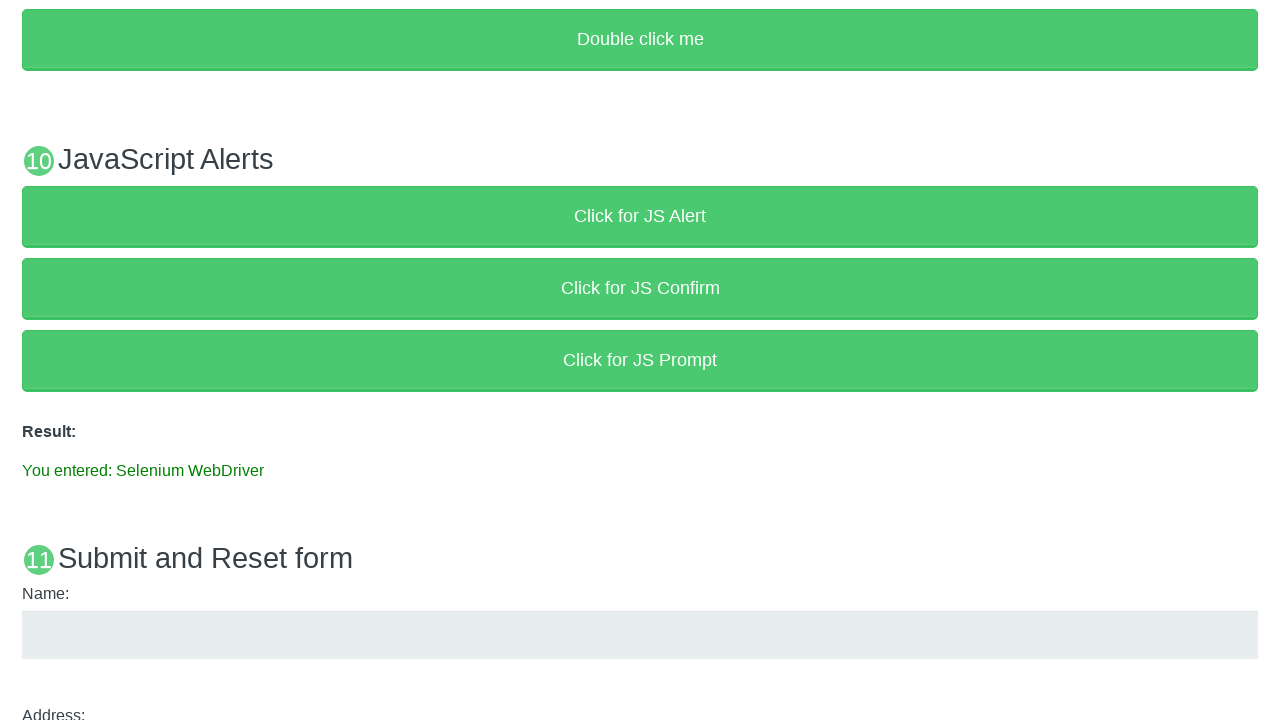

Verified result text matches expected value 'You entered: Selenium WebDriver'
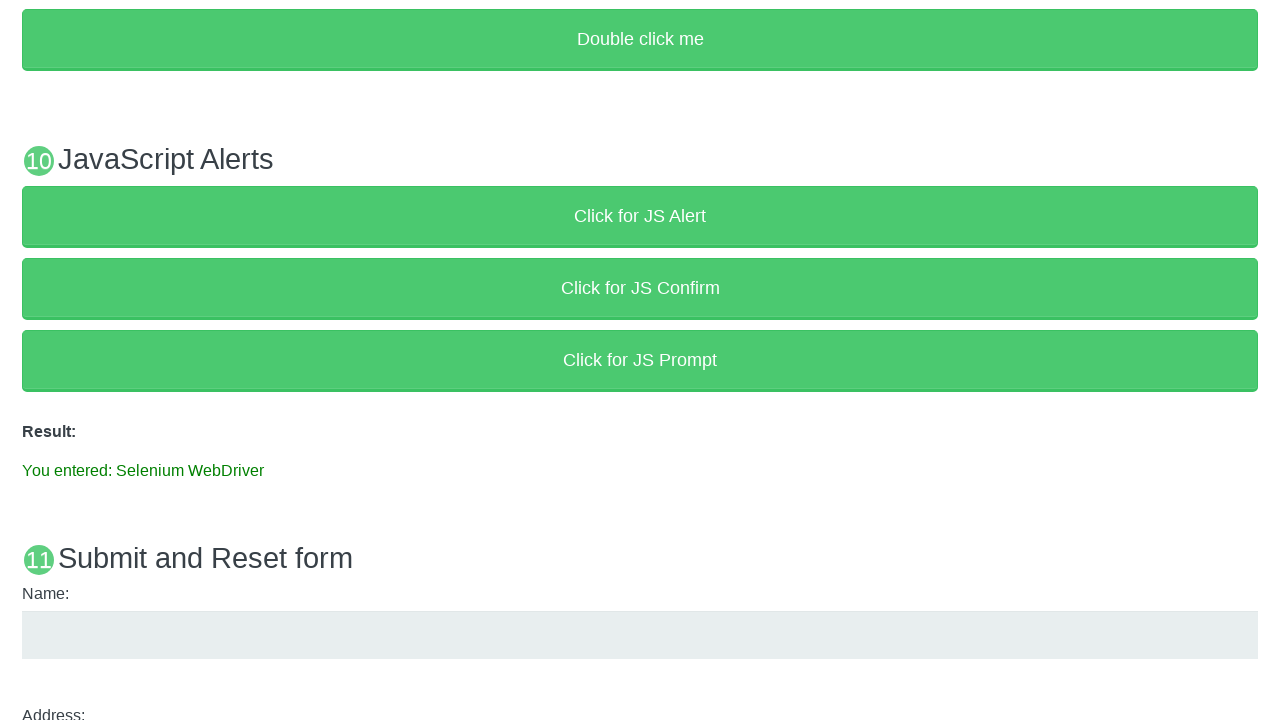

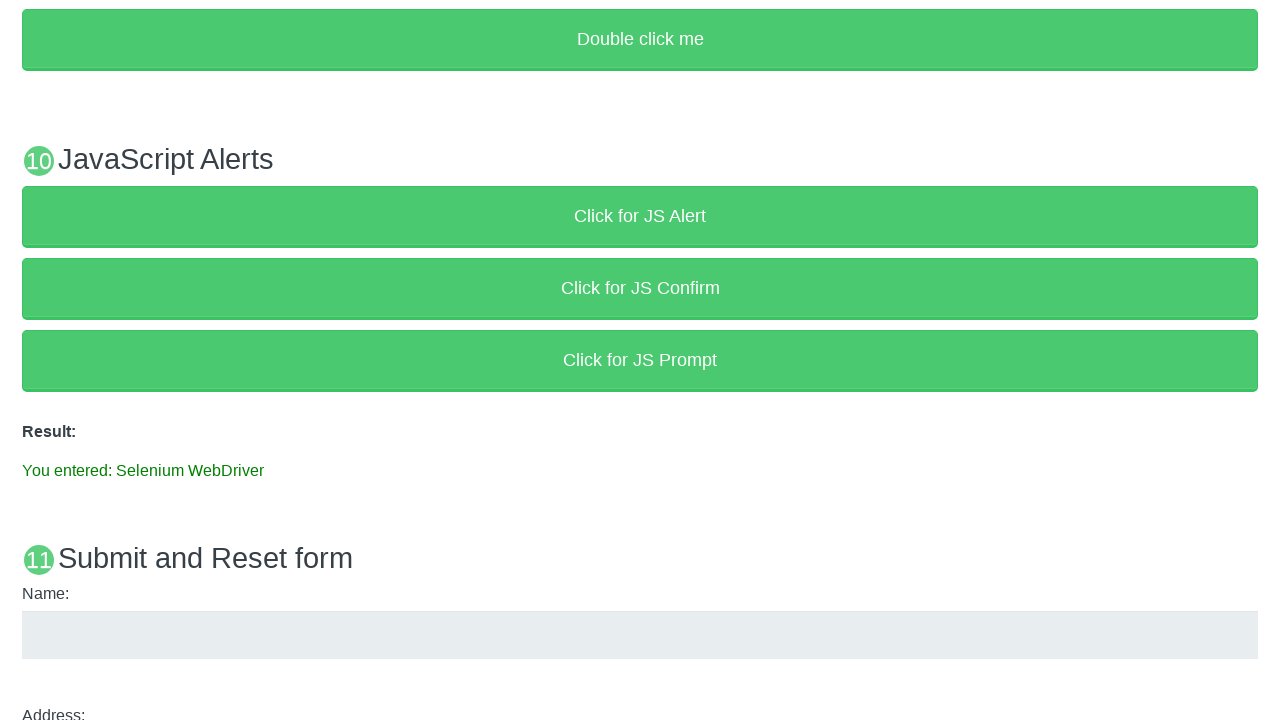